Tests that the Class Search button exists on the TigerCenter landing page and is clickable

Starting URL: https://tigercenter.rit.edu/

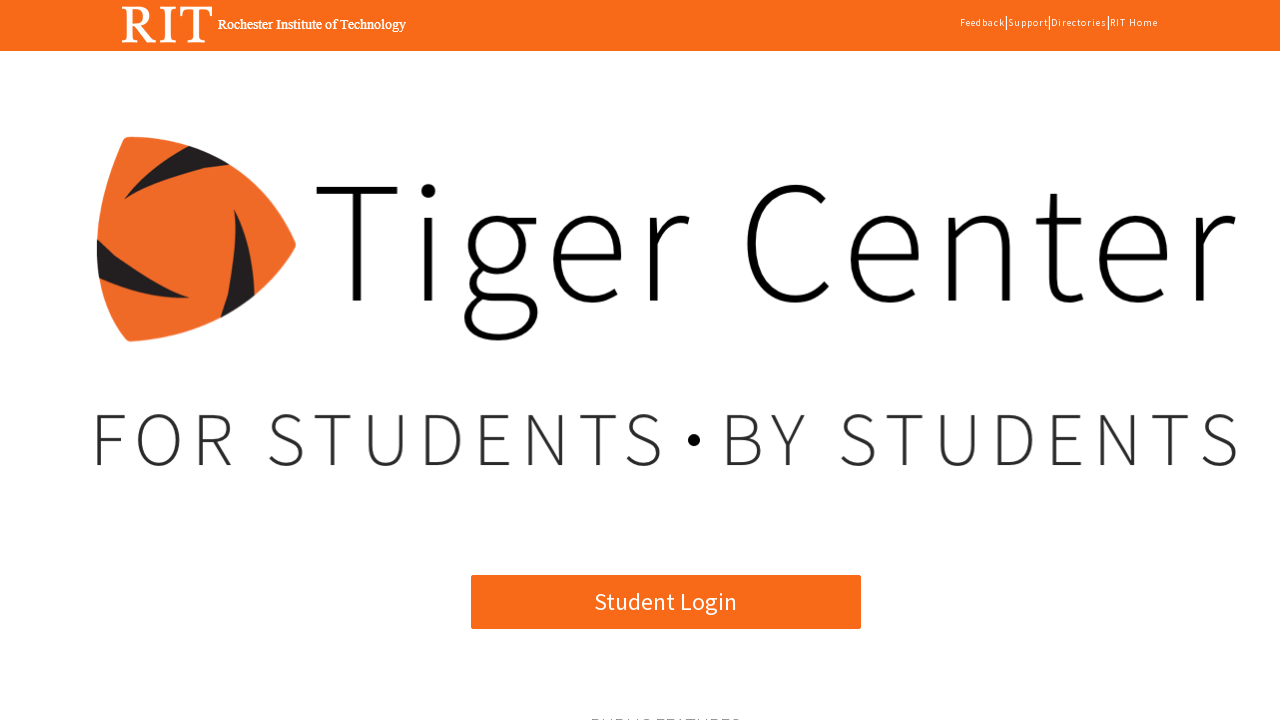

Located the Class Search button element
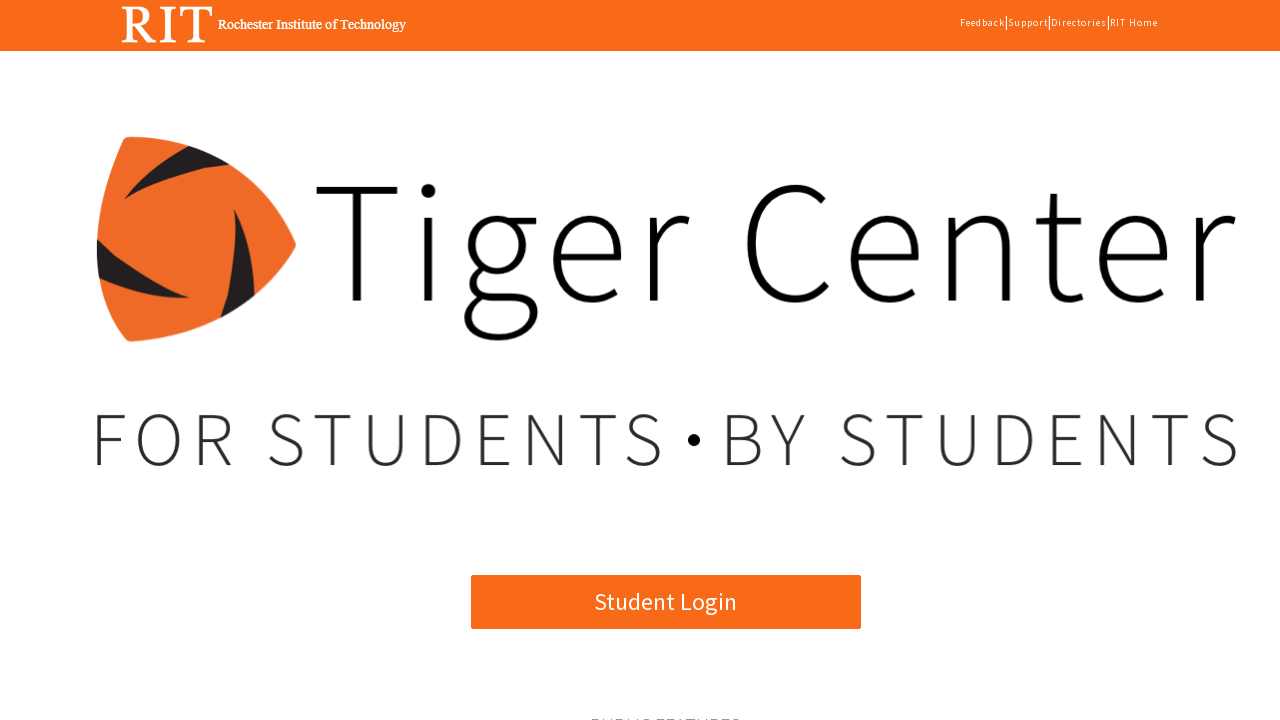

Class Search button is visible and ready on the TigerCenter landing page
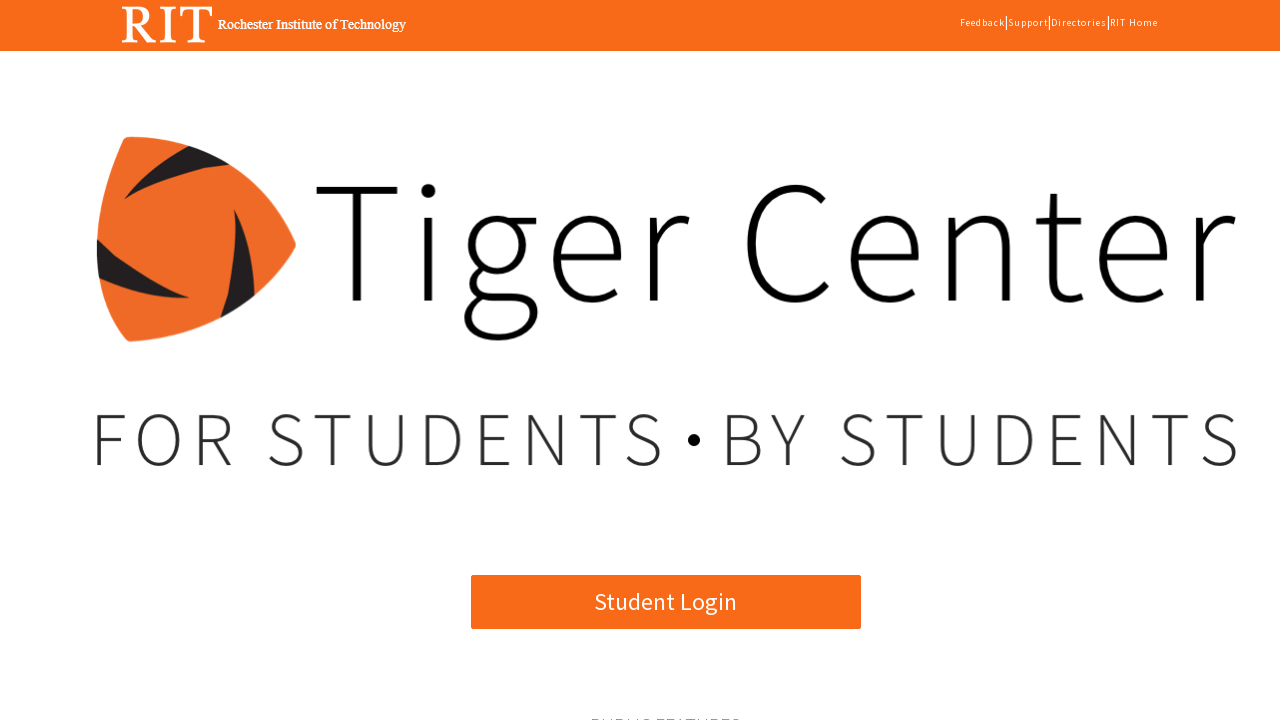

Clicked the Class Search button at (373, 360) on xpath=//*[@id='angularApp']/app-root/div[2]/mat-sidenav-container[2]/mat-sidenav
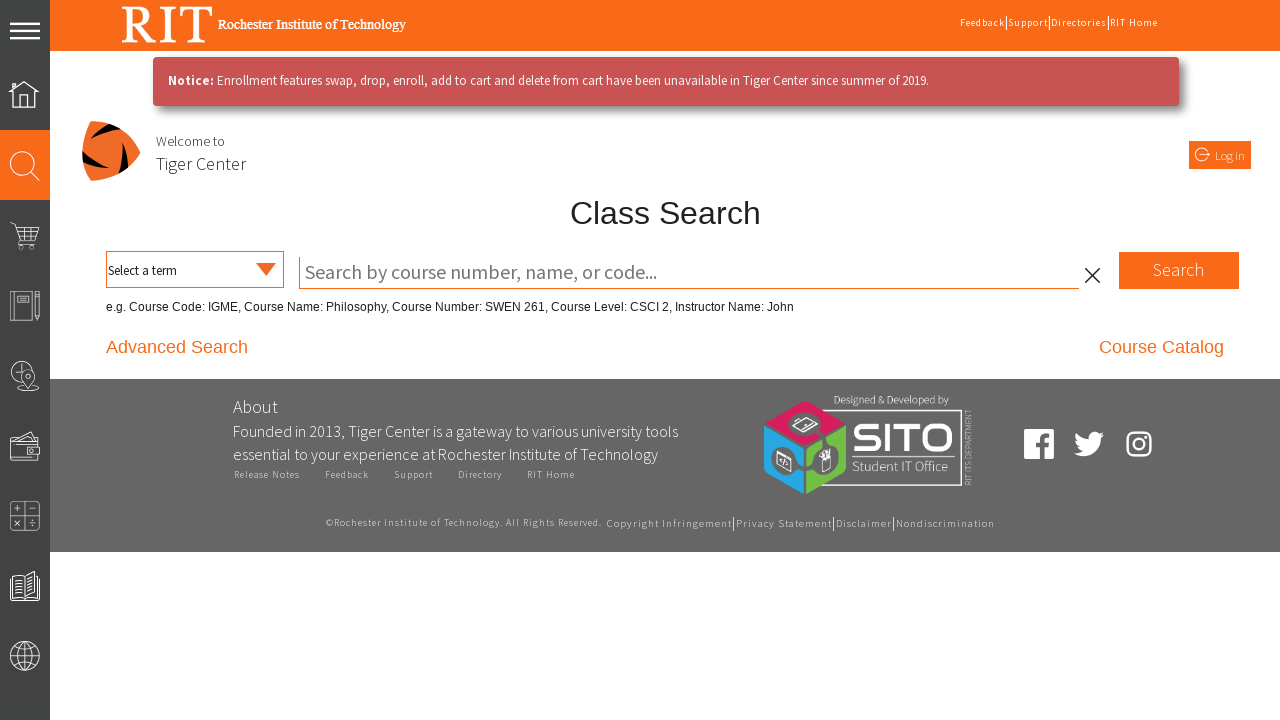

Waited for page navigation to complete
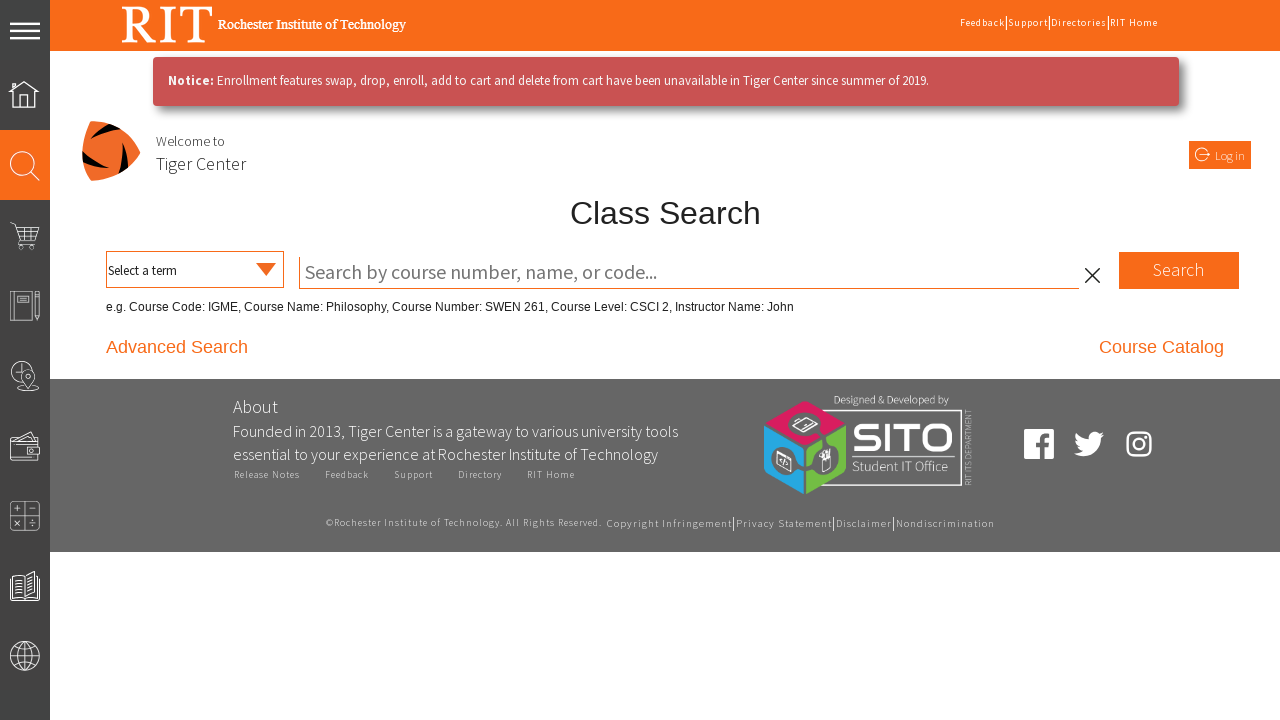

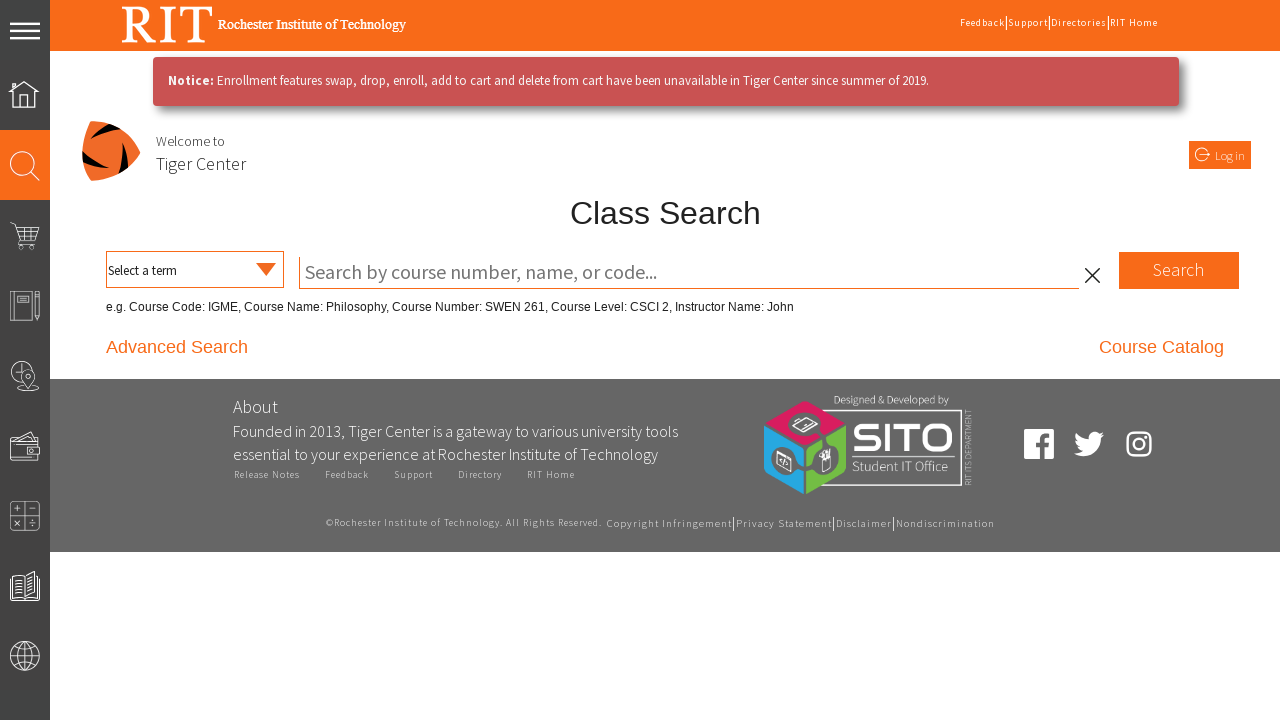